Tests clicking the Forms card/button on DemoQA homepage and verifies navigation to the forms page

Starting URL: https://demoqa.com/

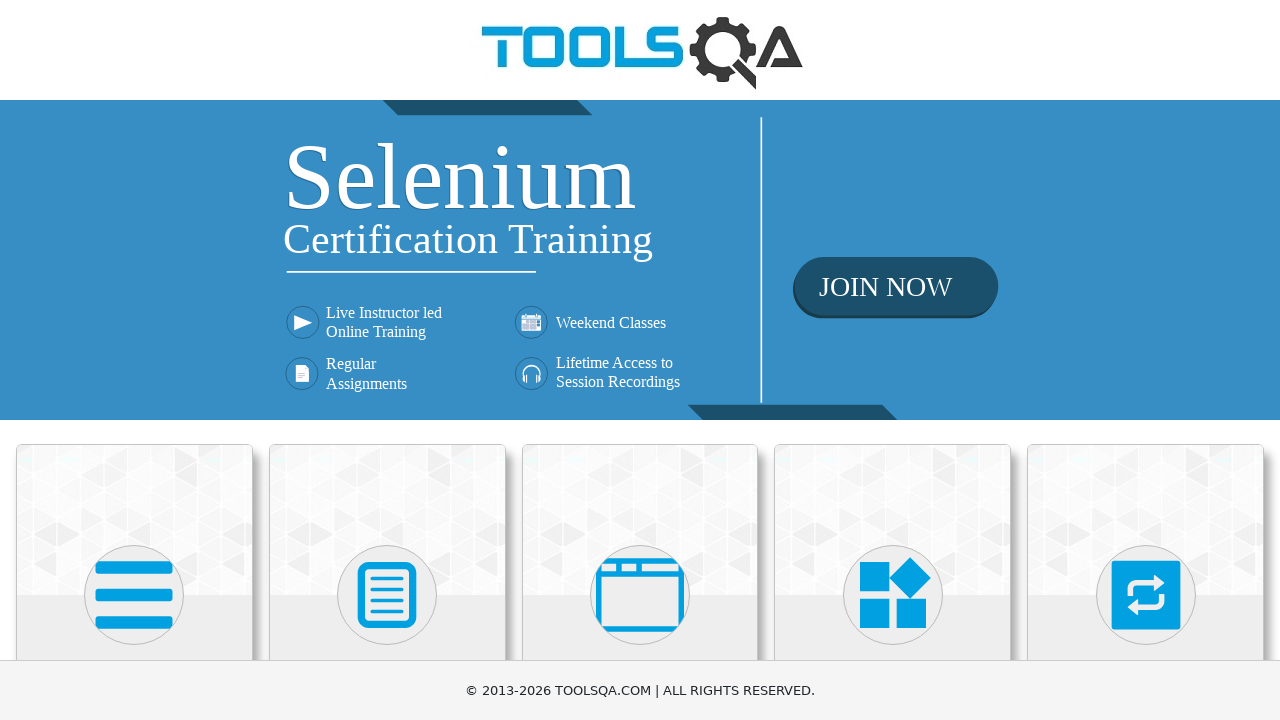

Clicked the Forms card/button on DemoQA homepage at (387, 360) on text=Forms
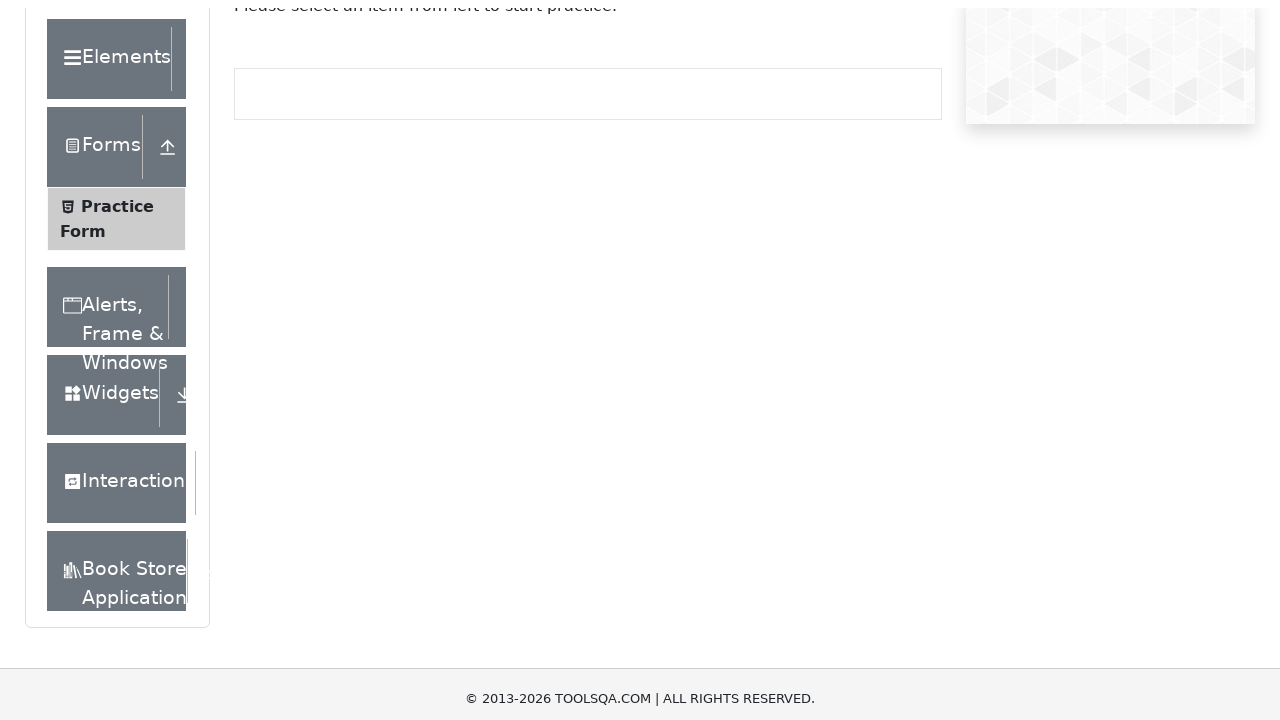

Navigated to forms page and URL verified as https://demoqa.com/forms
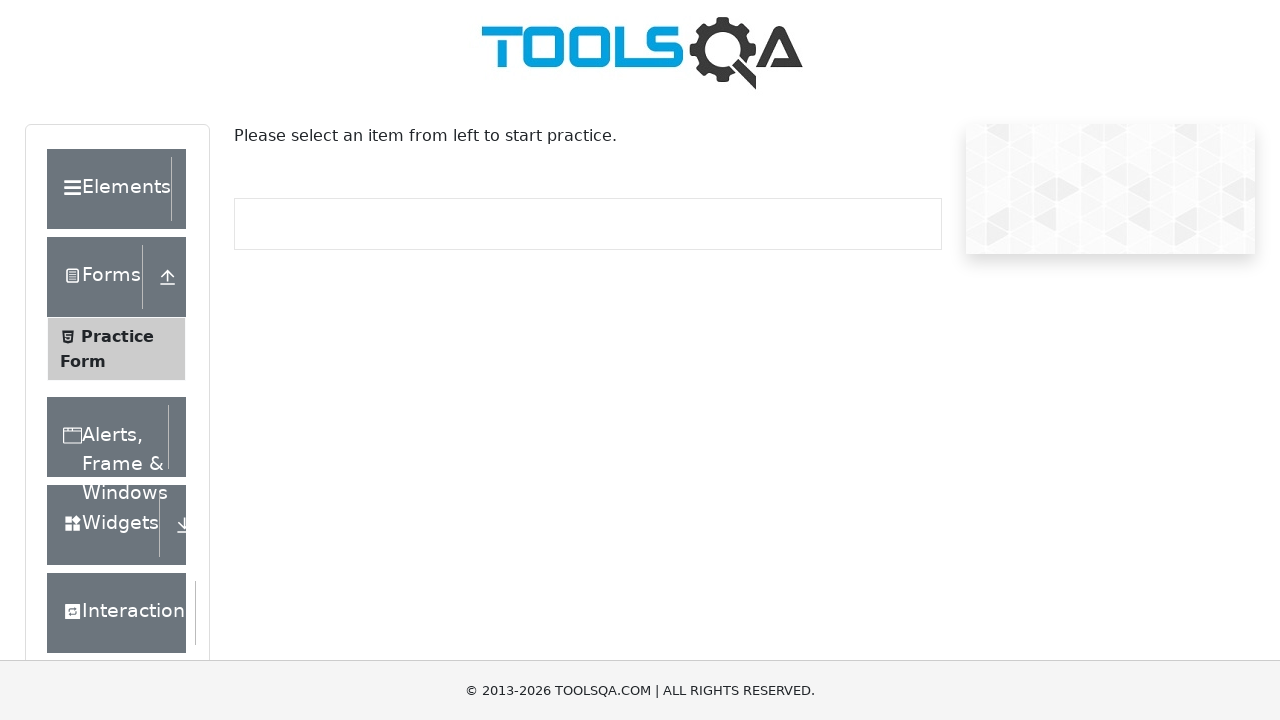

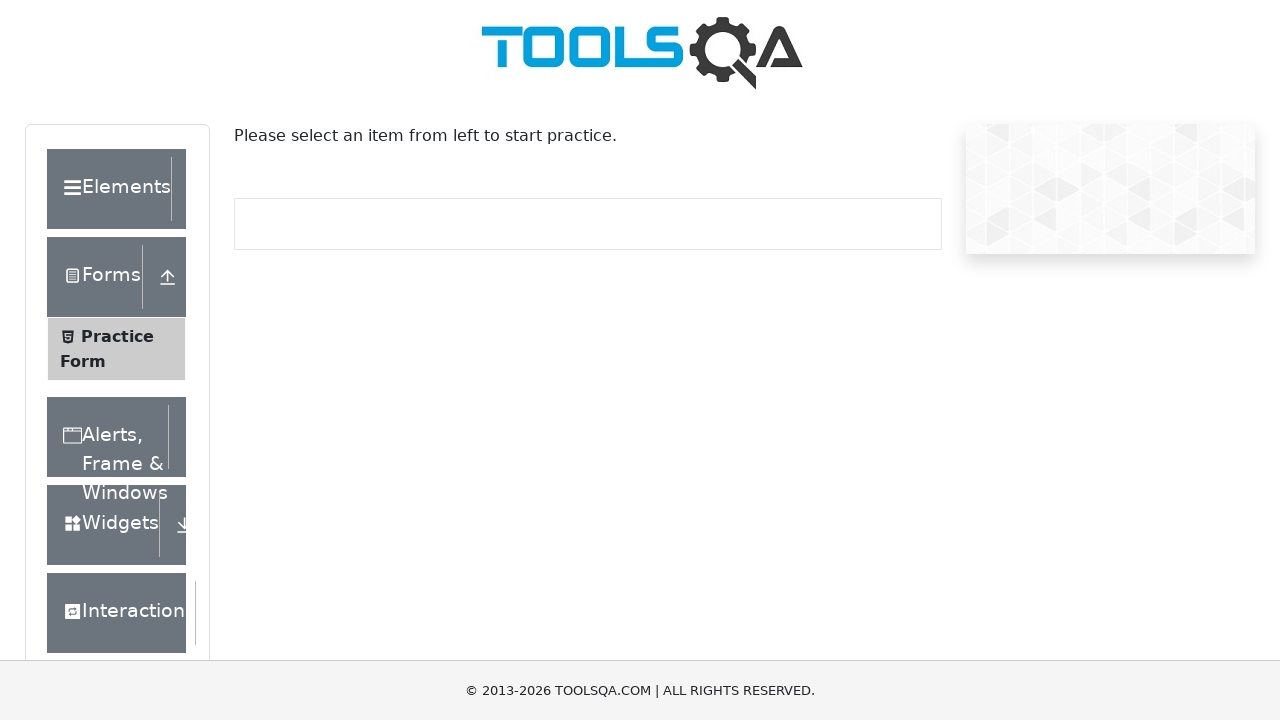